Tests a wait scenario by clicking a verify button and checking that a success message appears

Starting URL: http://suninjuly.github.io/wait1.html

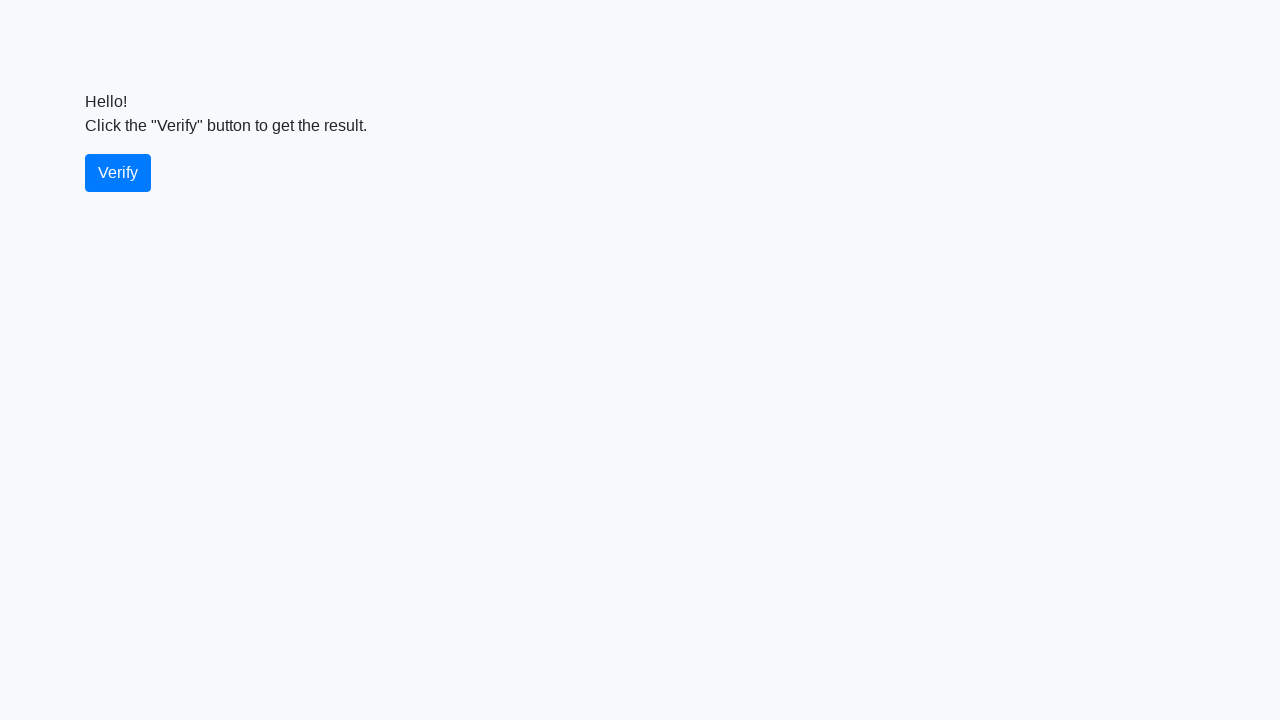

Clicked verify button at (118, 173) on #verify
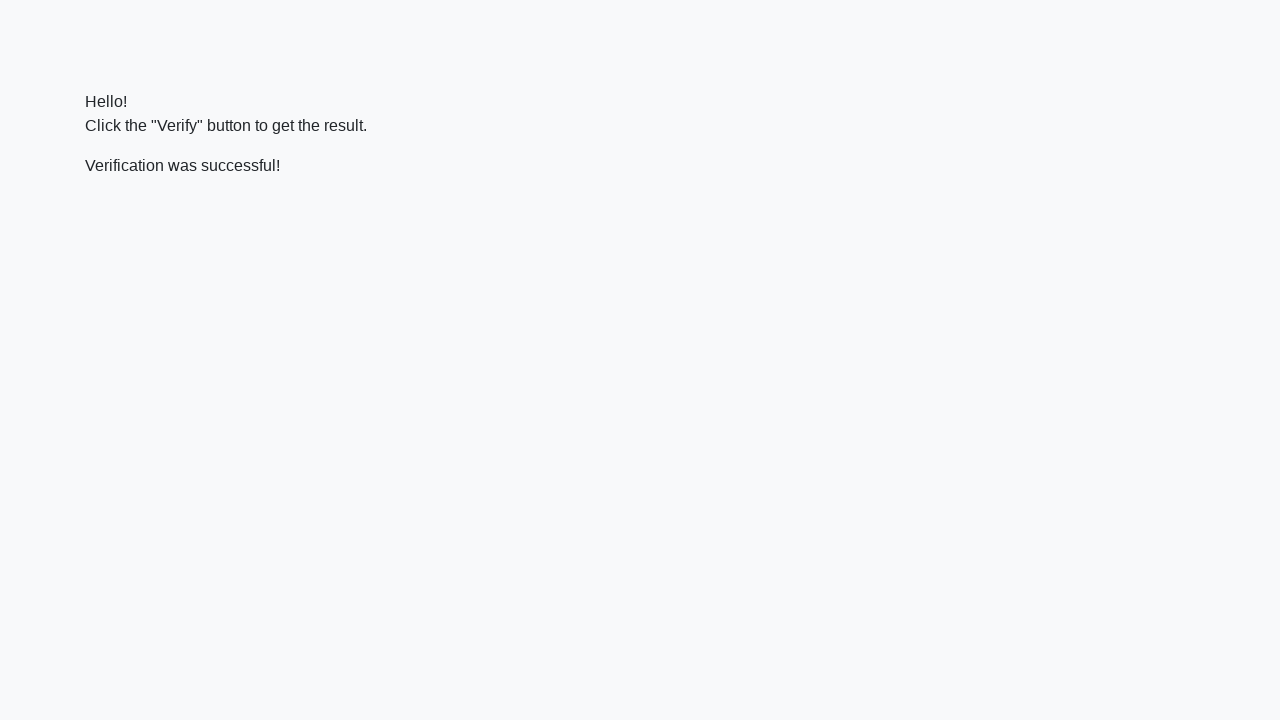

Located verify message element
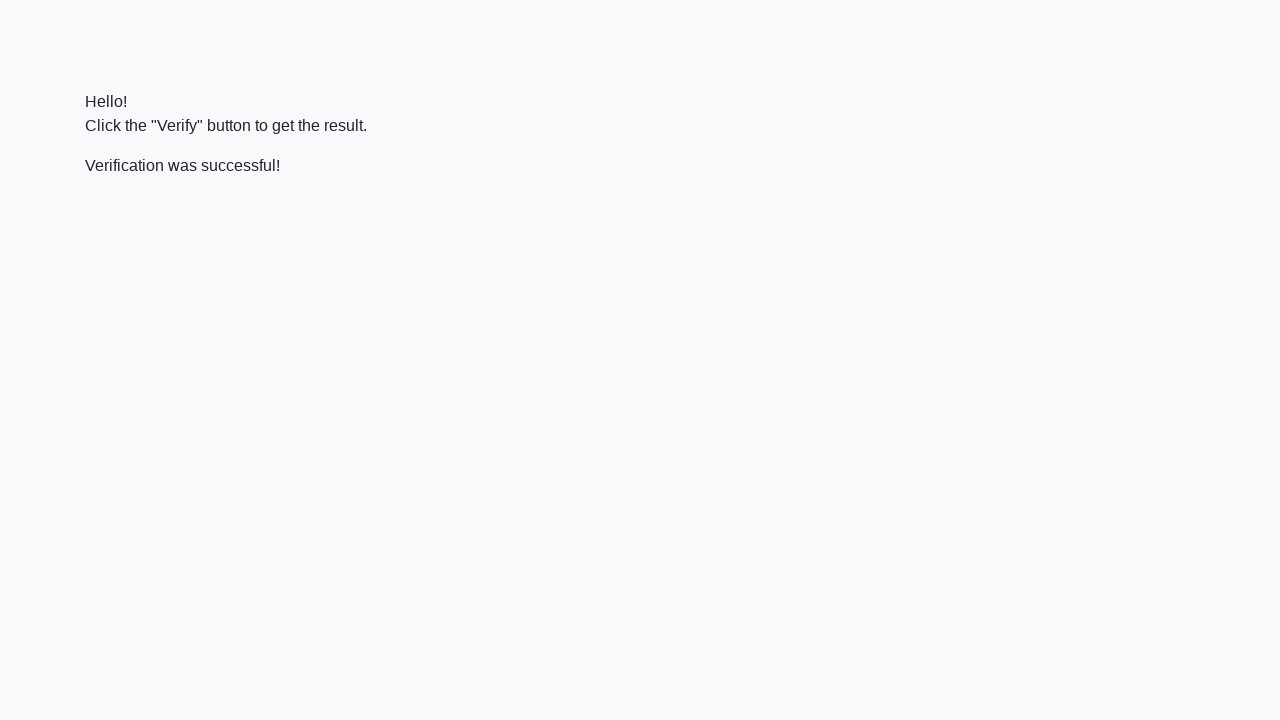

Waited for success message to appear
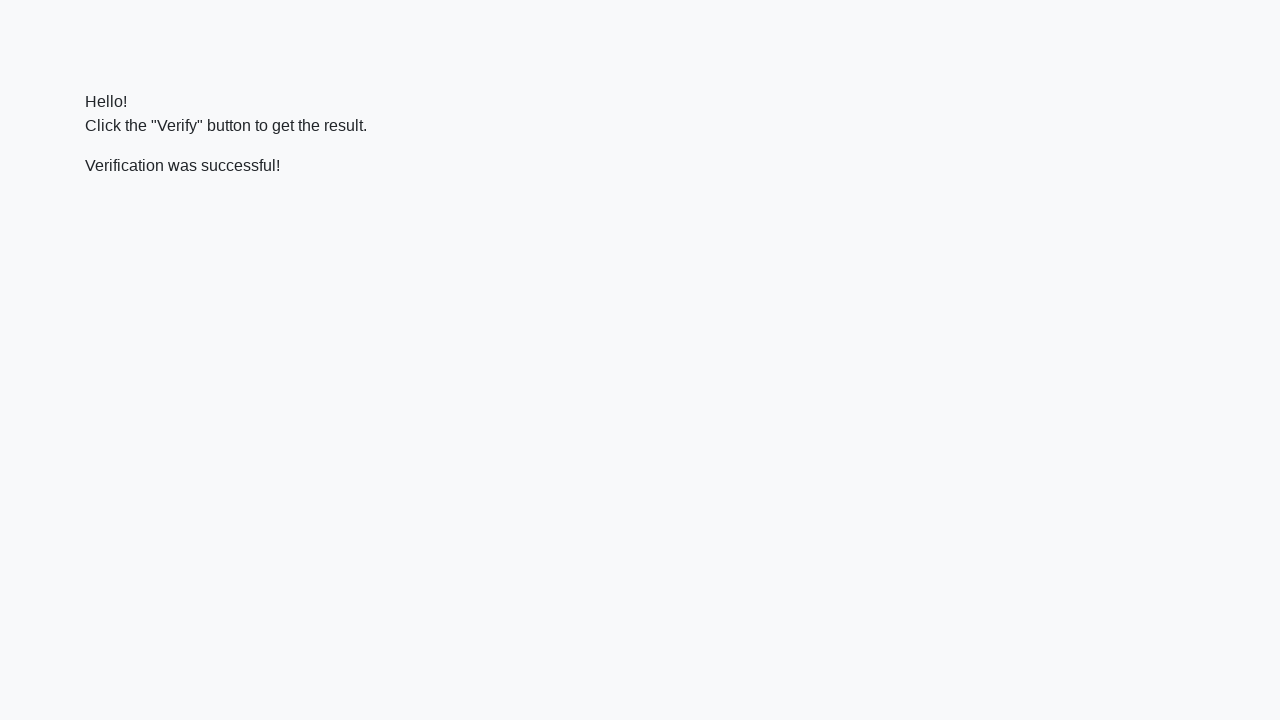

Verified that success message contains 'successful'
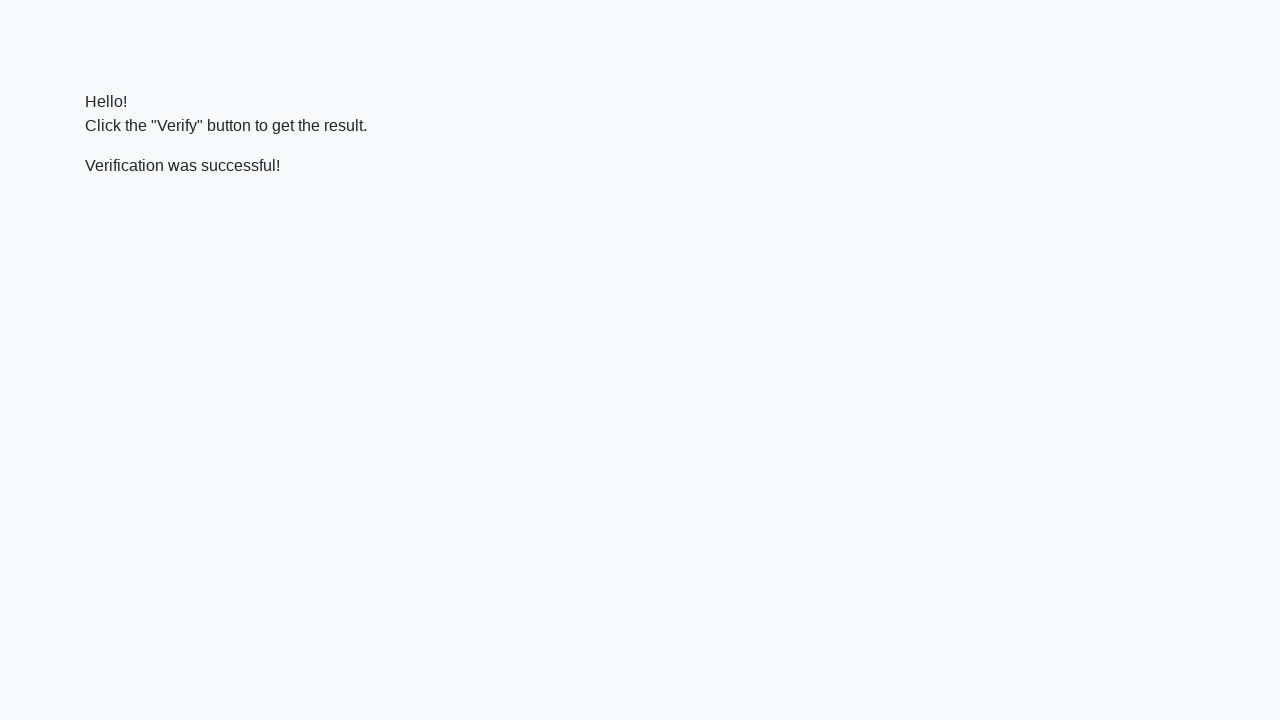

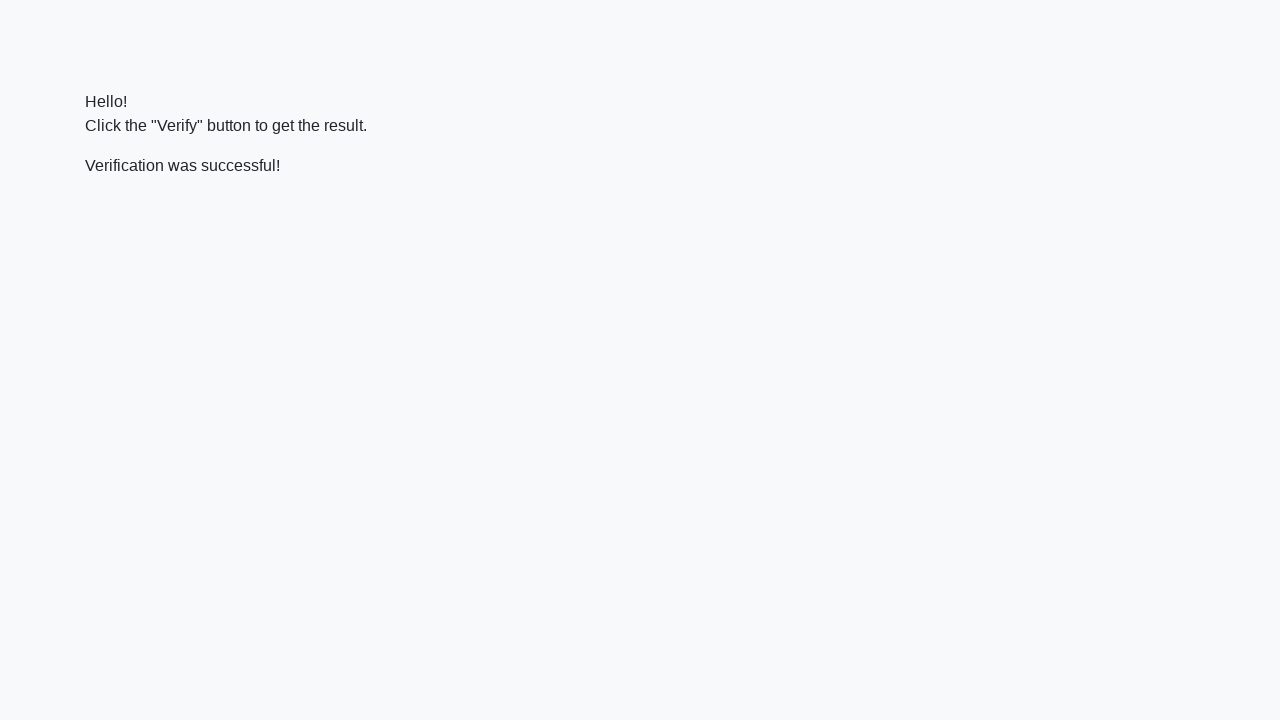